Tests clicking a button that triggers an alert after a delay

Starting URL: https://igorsmasc.github.io/praticando_waits/

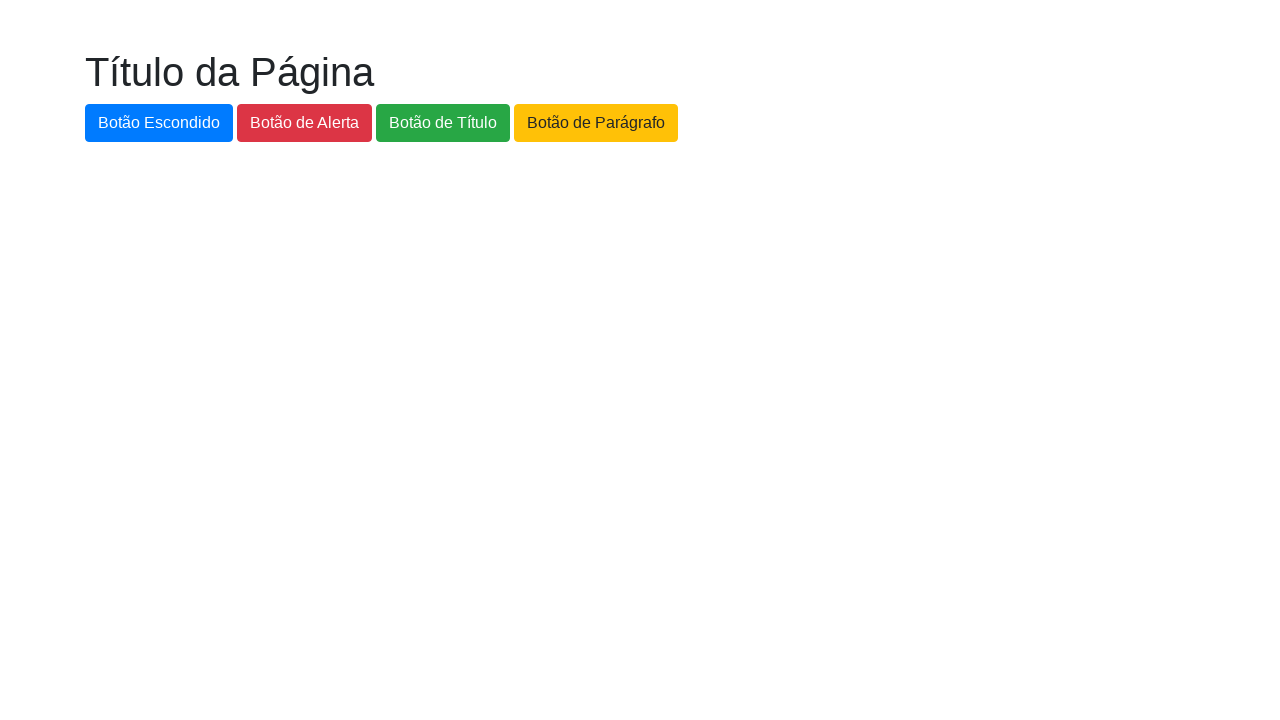

Clicked the alert button at (304, 123) on #botao-alerta
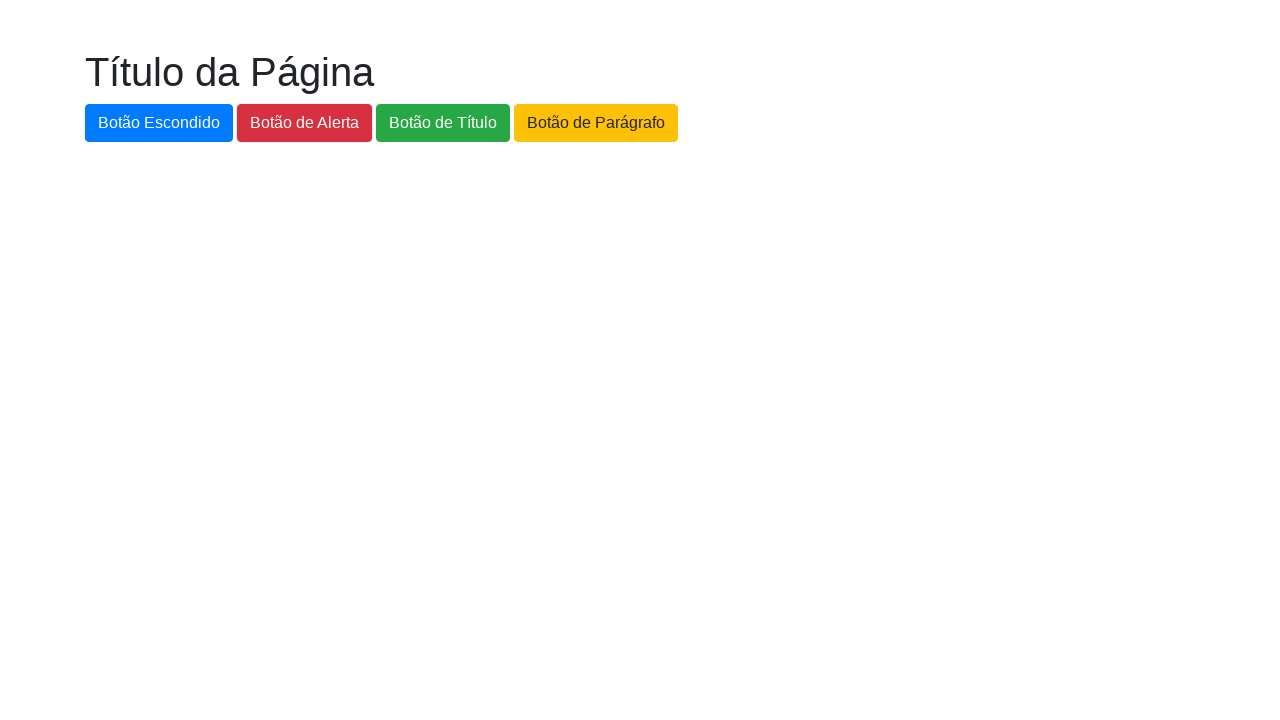

Waited 3500ms for alert to appear
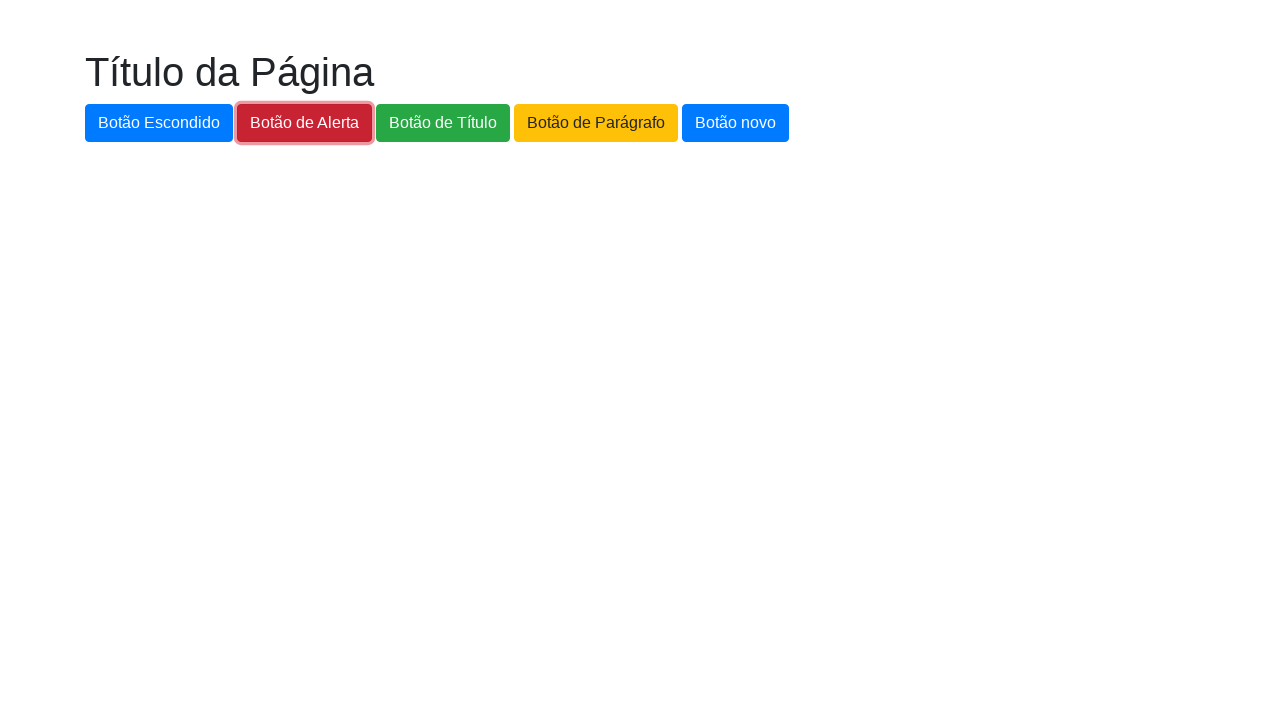

Set up alert dialog handler to accept dialogs
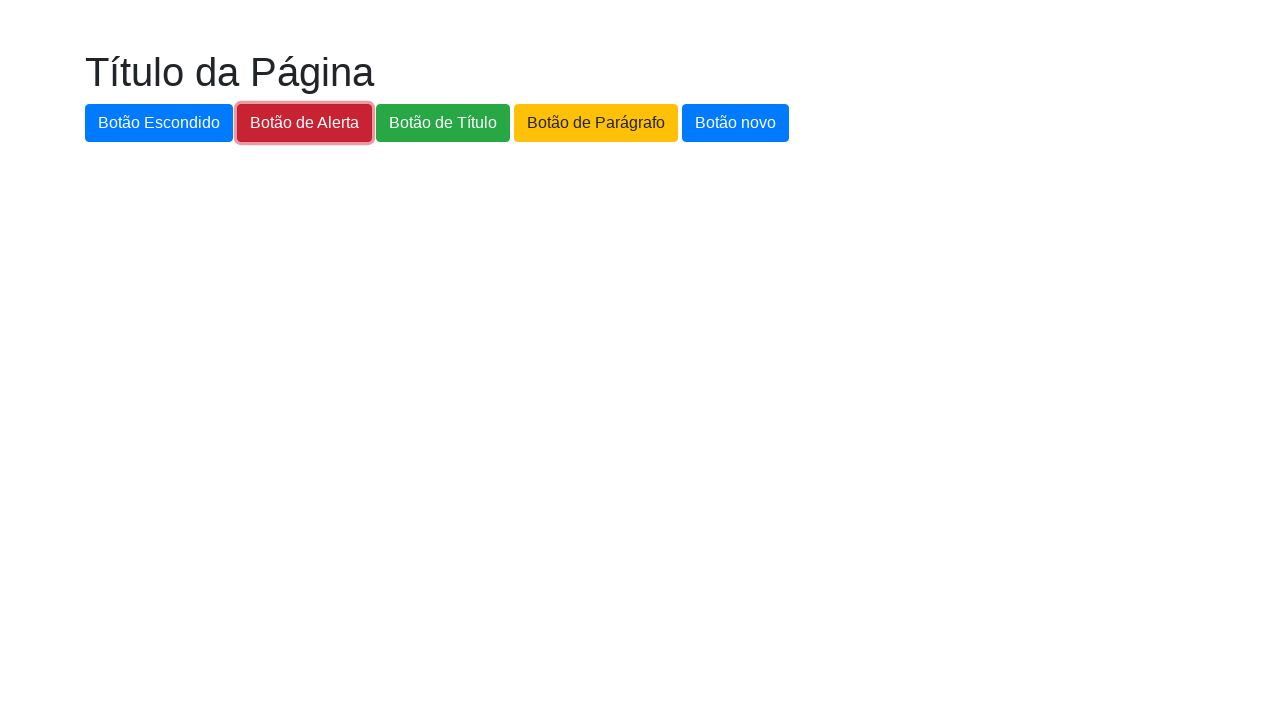

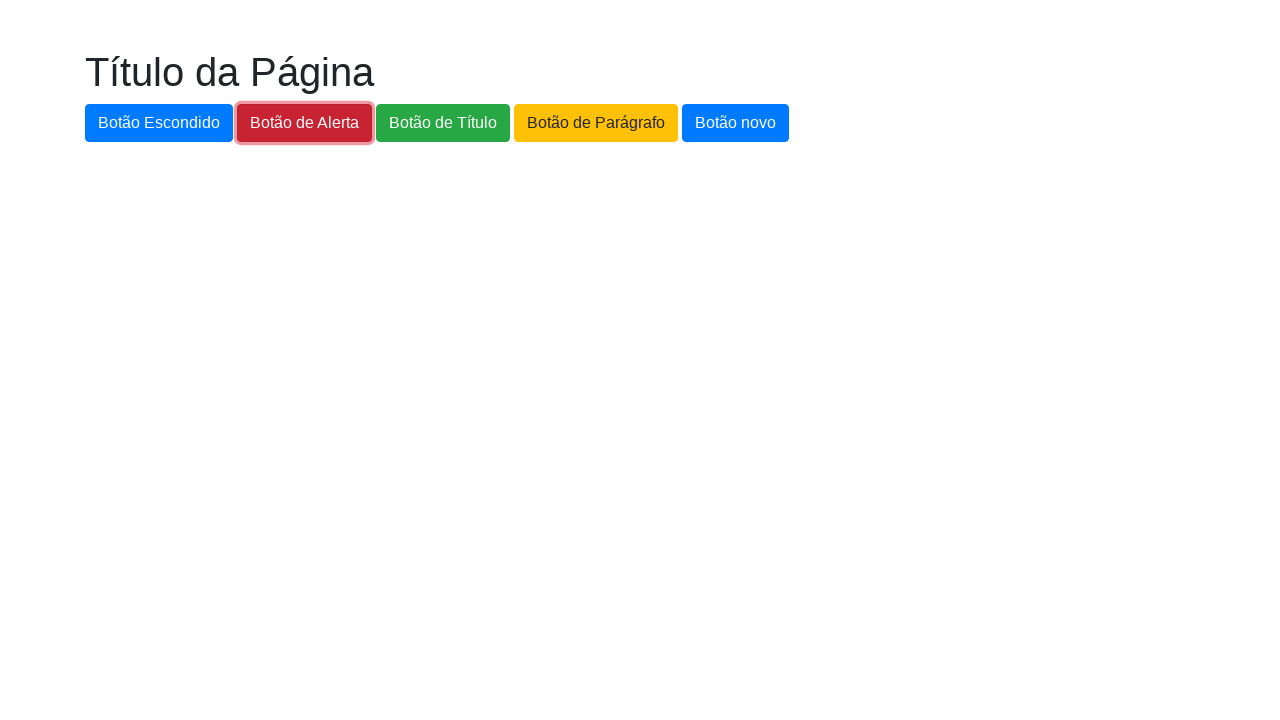